Navigates to the Rahul Shetty Academy Selenium Practice e-commerce page and waits for it to load

Starting URL: https://rahulshettyacademy.com/seleniumPractise/#/

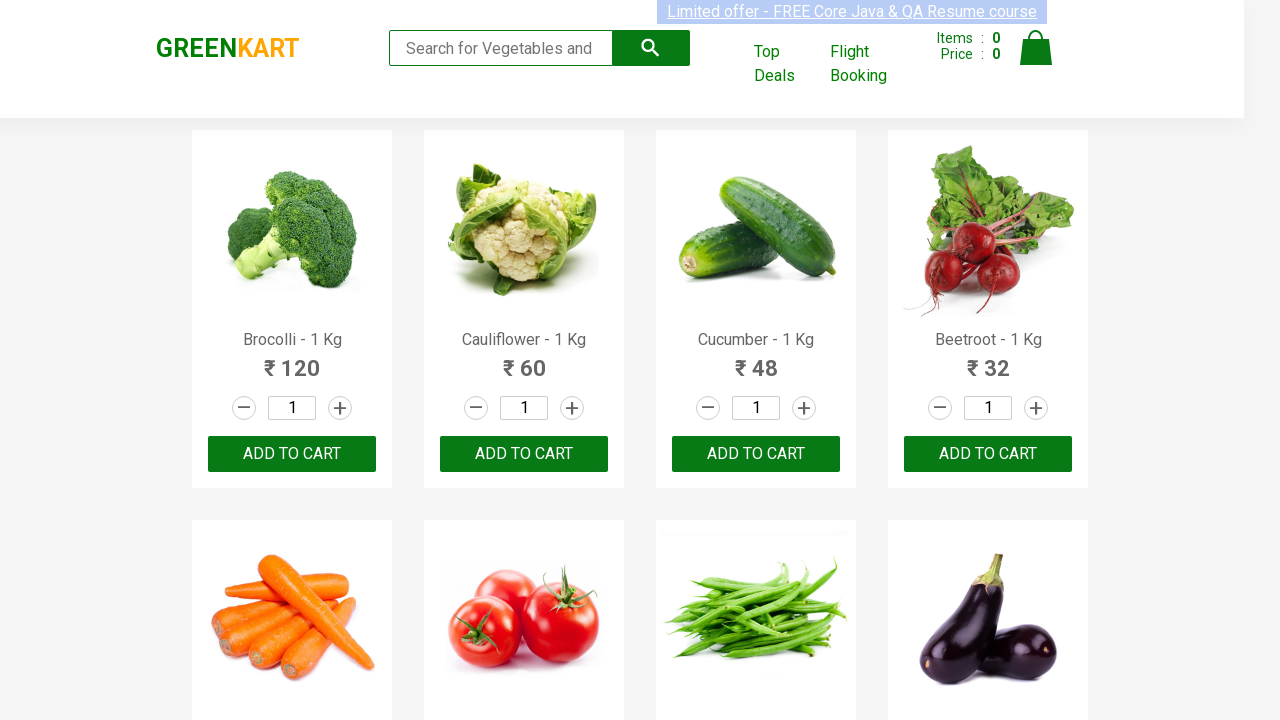

Waited for page to reach networkidle state - Rahul Shetty Academy e-commerce page fully loaded
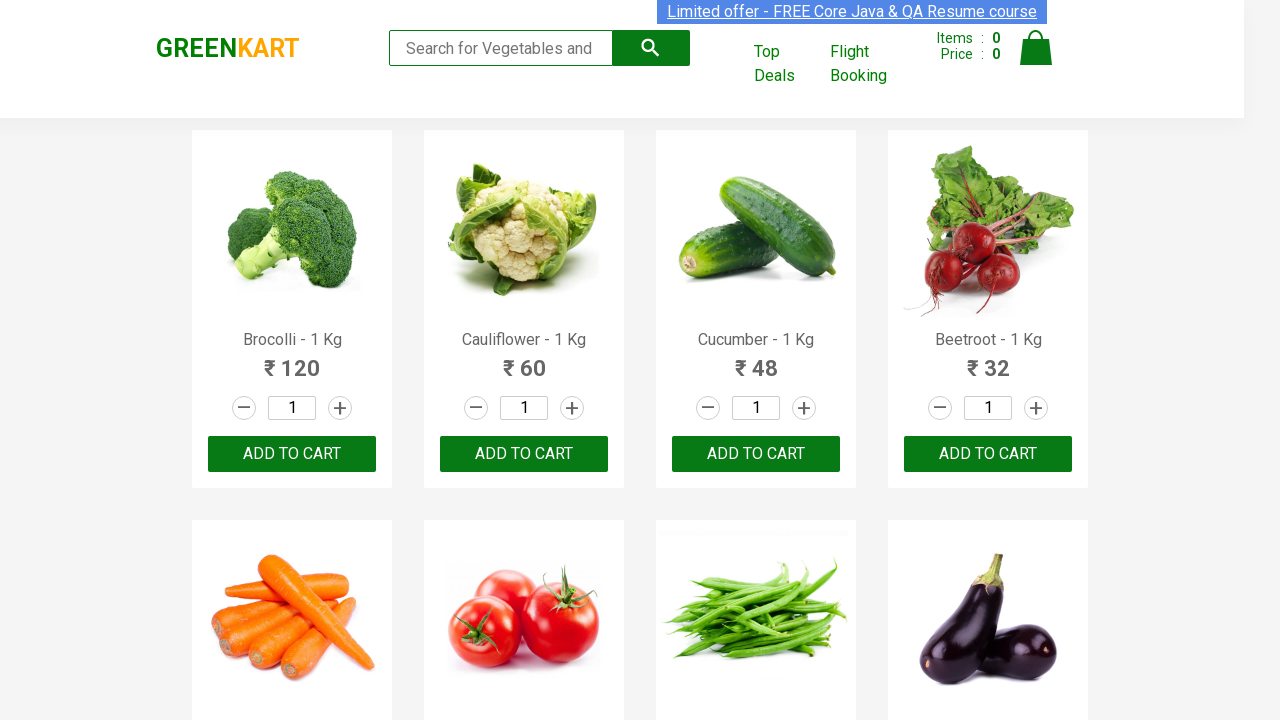

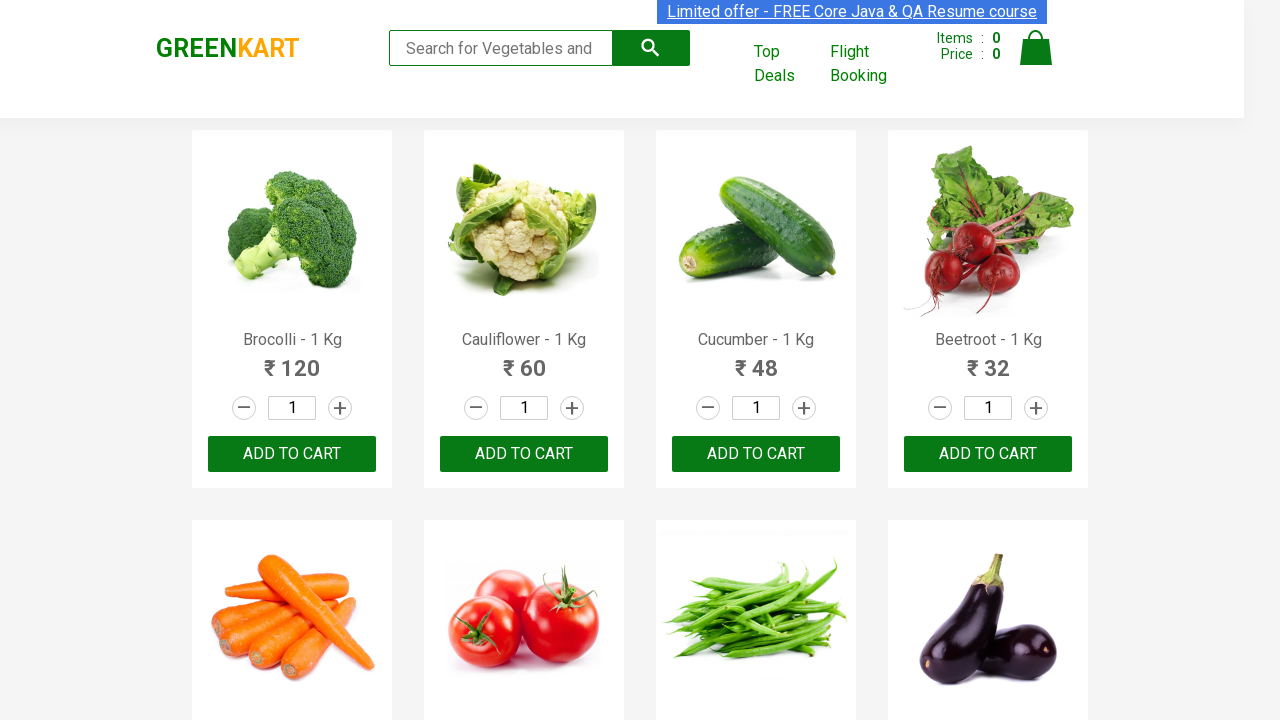